Tests context click (right-click) functionality by performing a right-click action on the "Python Examples" heading element on the W3Schools Python page.

Starting URL: https://www.w3schools.com/python/

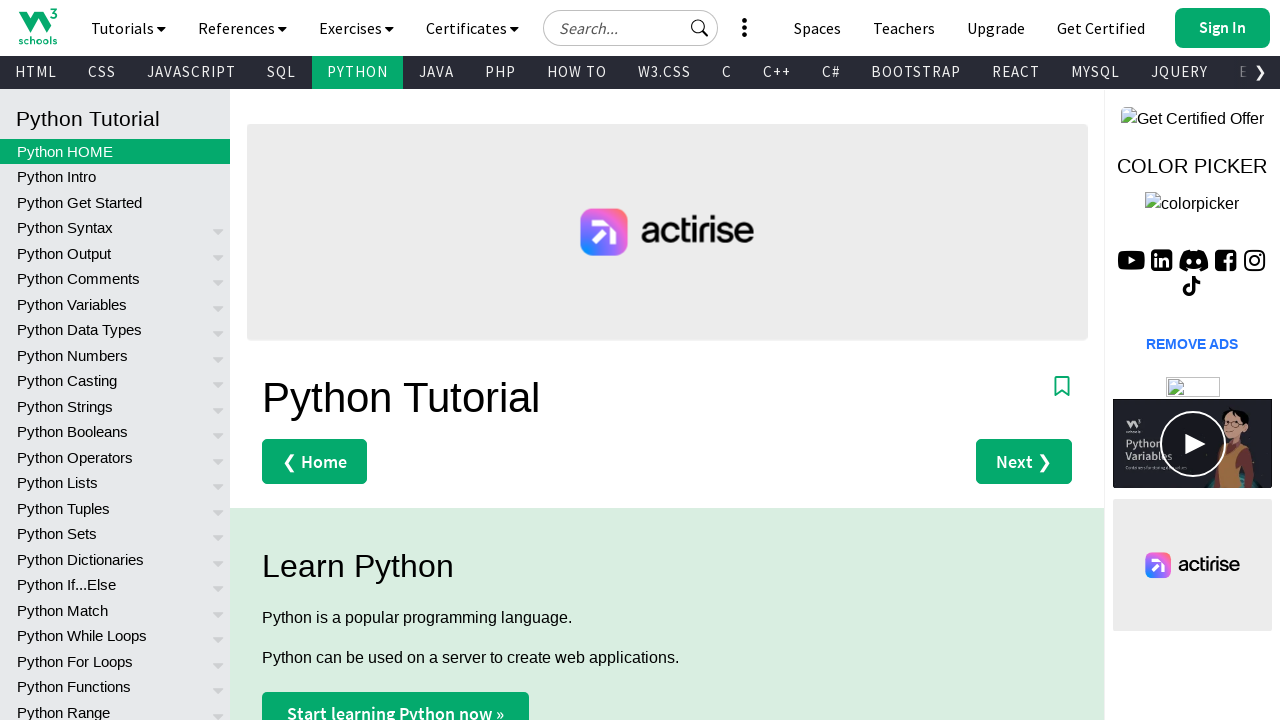

Waited for 'Python Examples' heading to load on W3Schools Python page
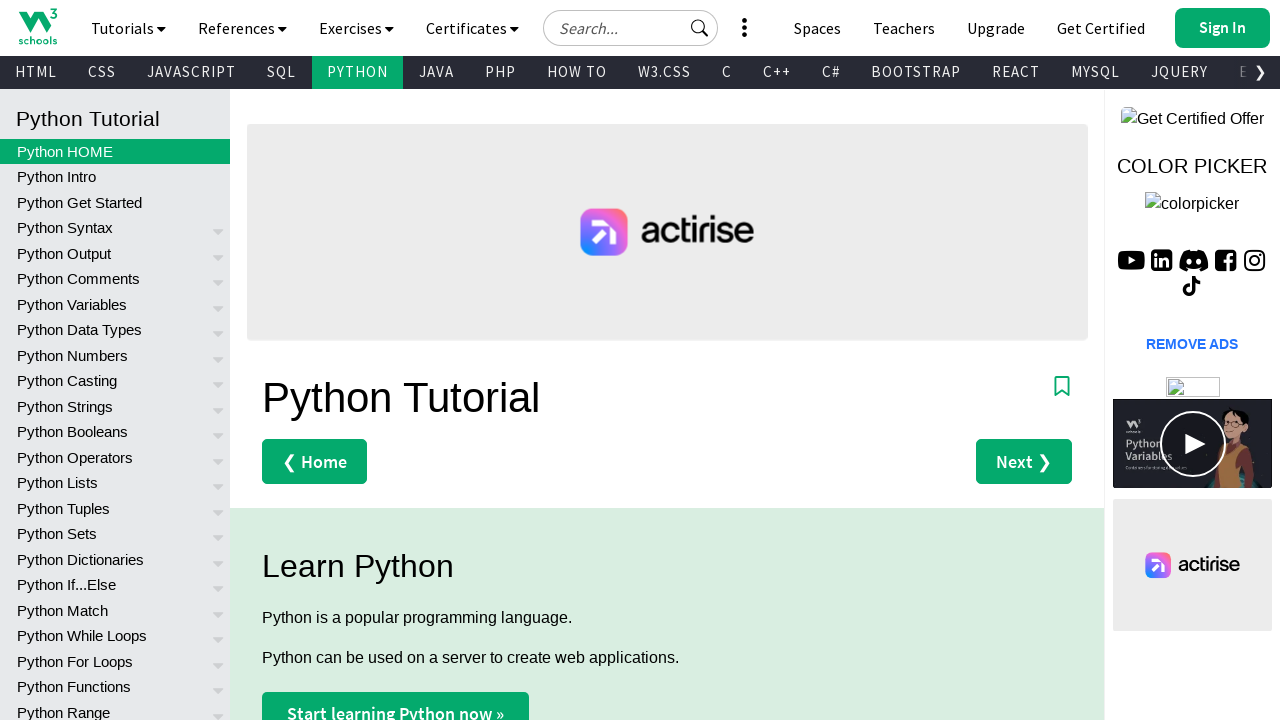

Located the second 'Python Examples' heading element
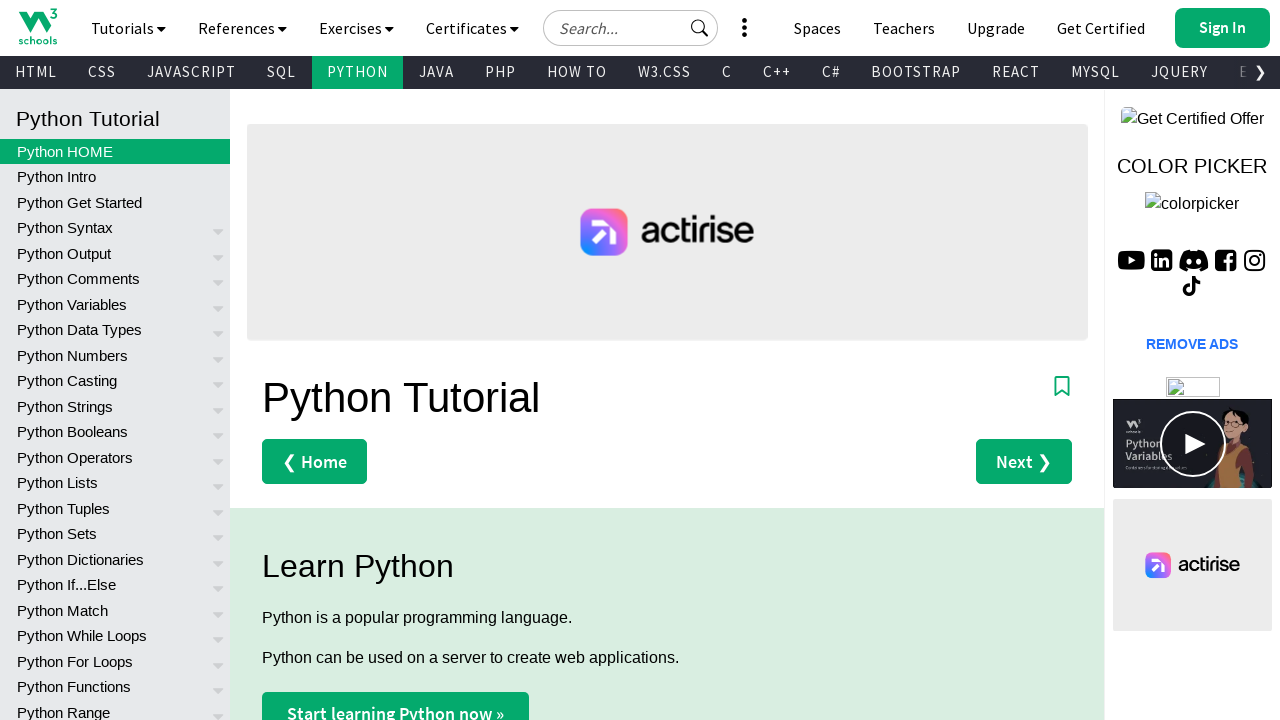

Performed context click (right-click) on 'Python Examples' heading at (667, 361) on h2:text('Python Examples') >> nth=1
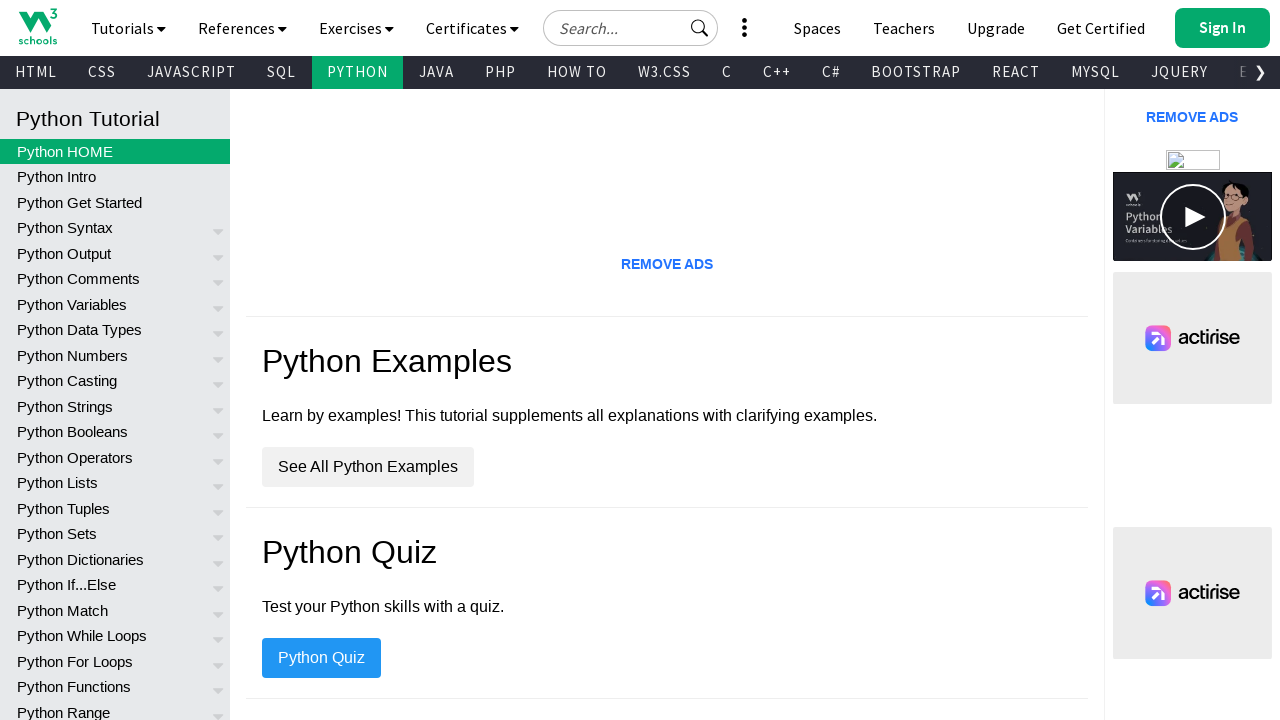

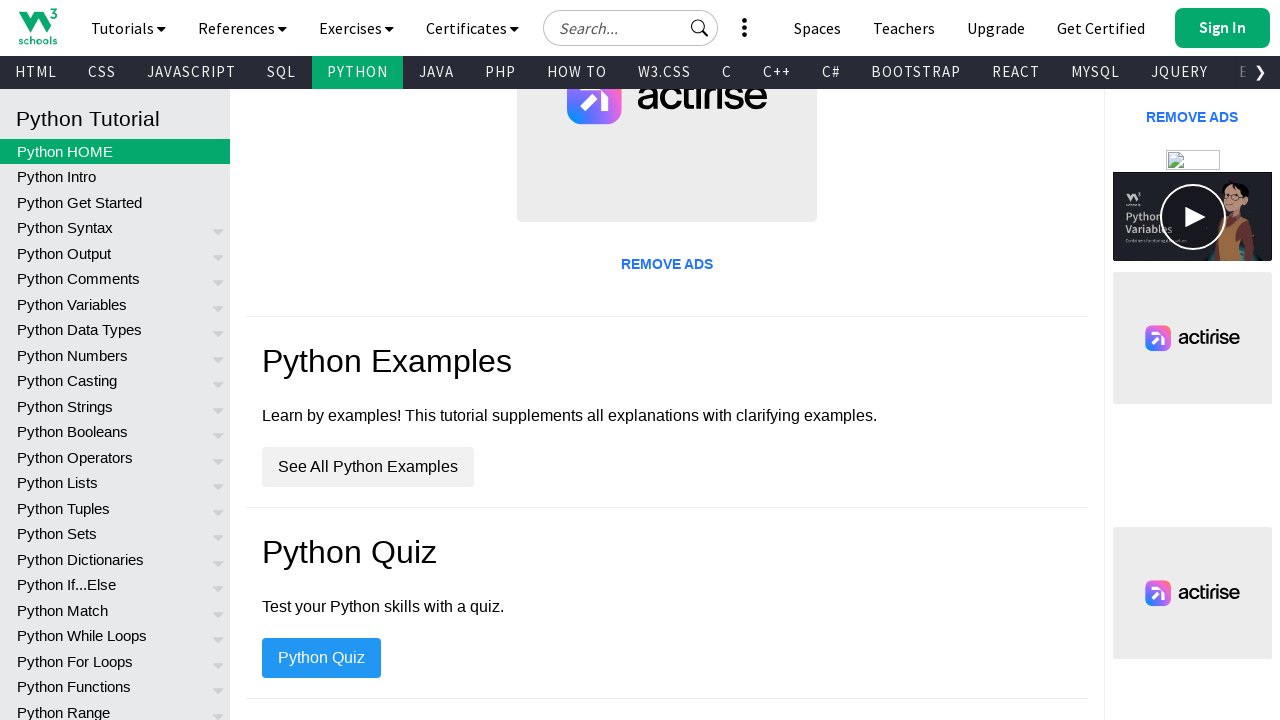